Waits for price to reach $100, clicks book button, solves a math problem and submits the answer

Starting URL: http://suninjuly.github.io/explicit_wait2.html

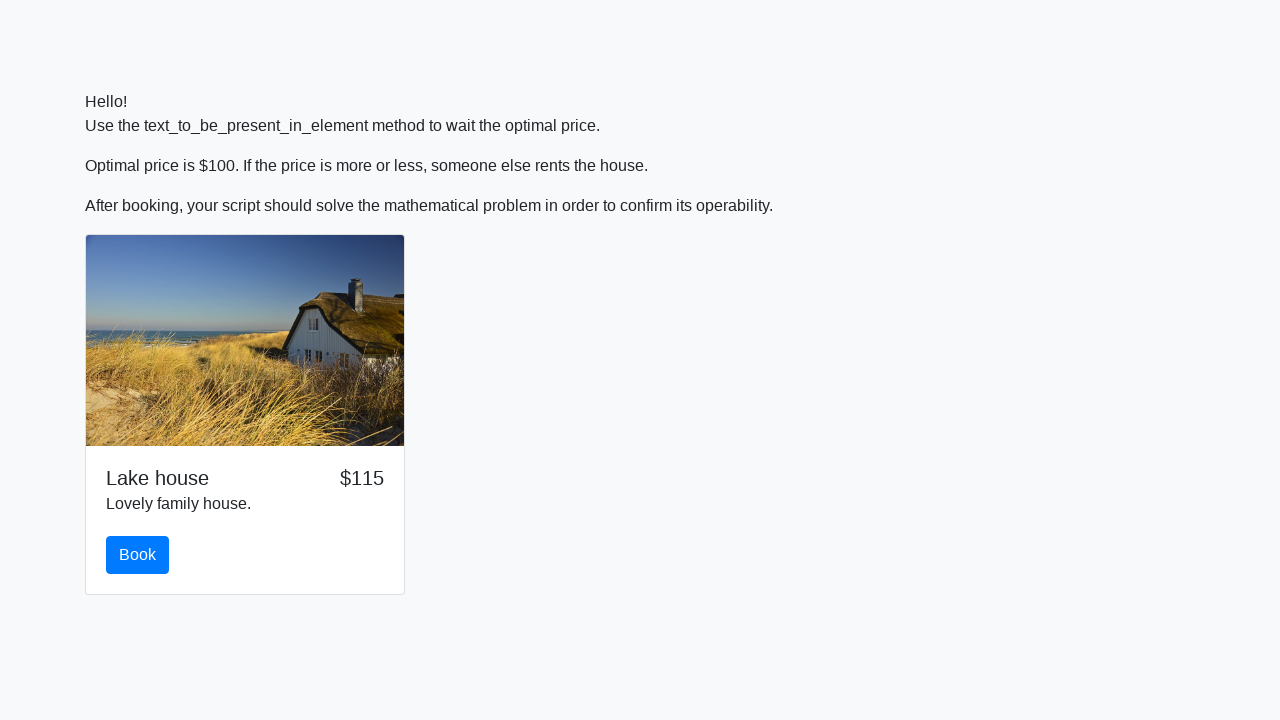

Waited for price to reach $100
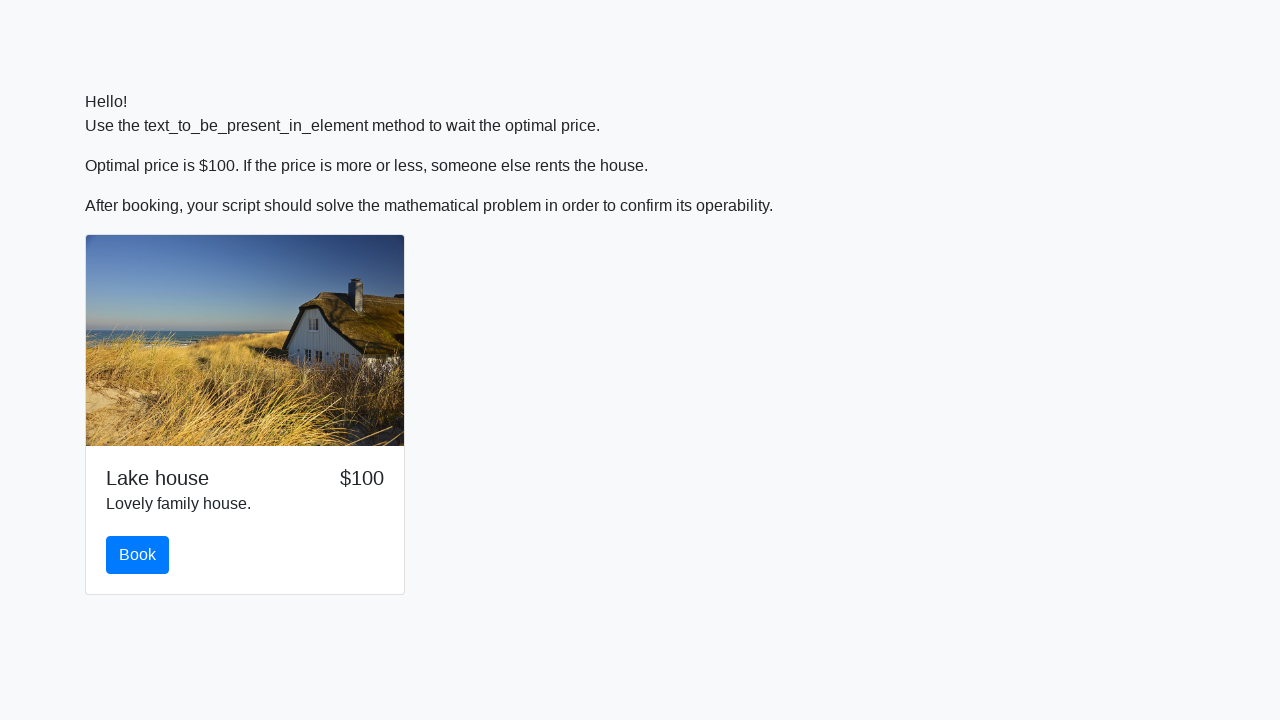

Clicked book button at (138, 555) on #book
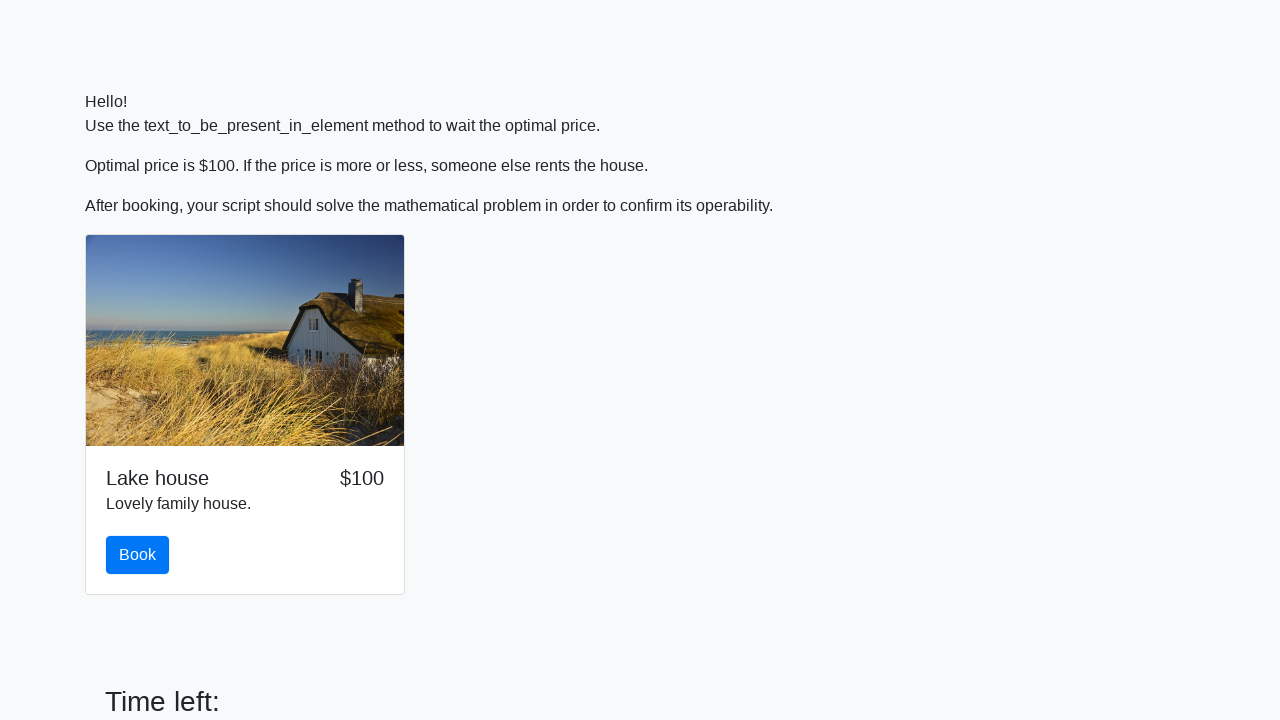

Retrieved value for calculation
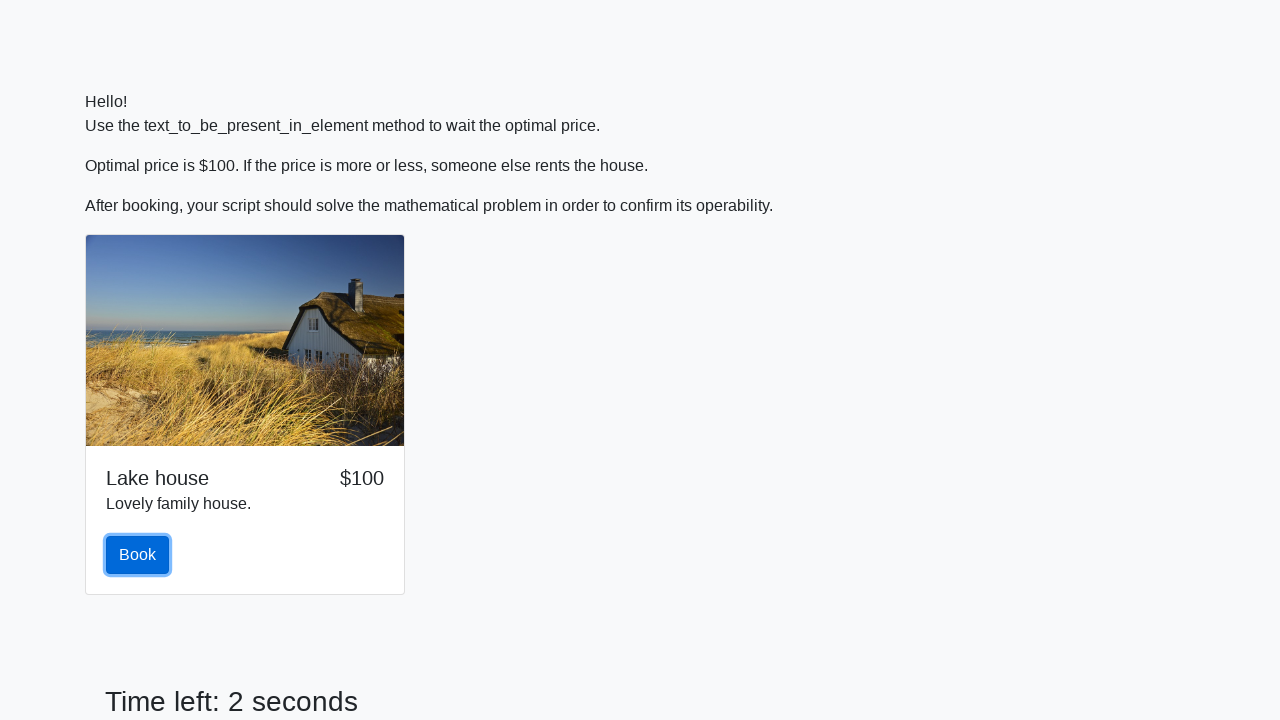

Calculated math formula result: 1.8045643776840794
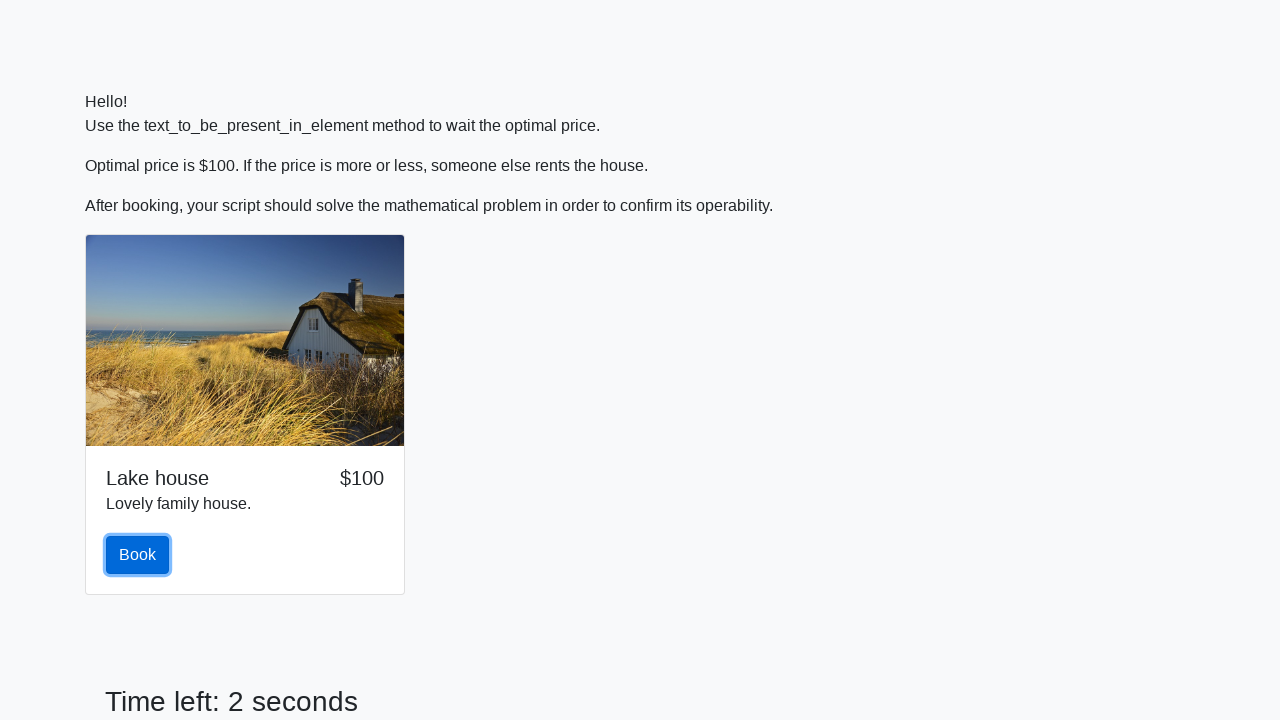

Filled answer field with calculated value on #answer
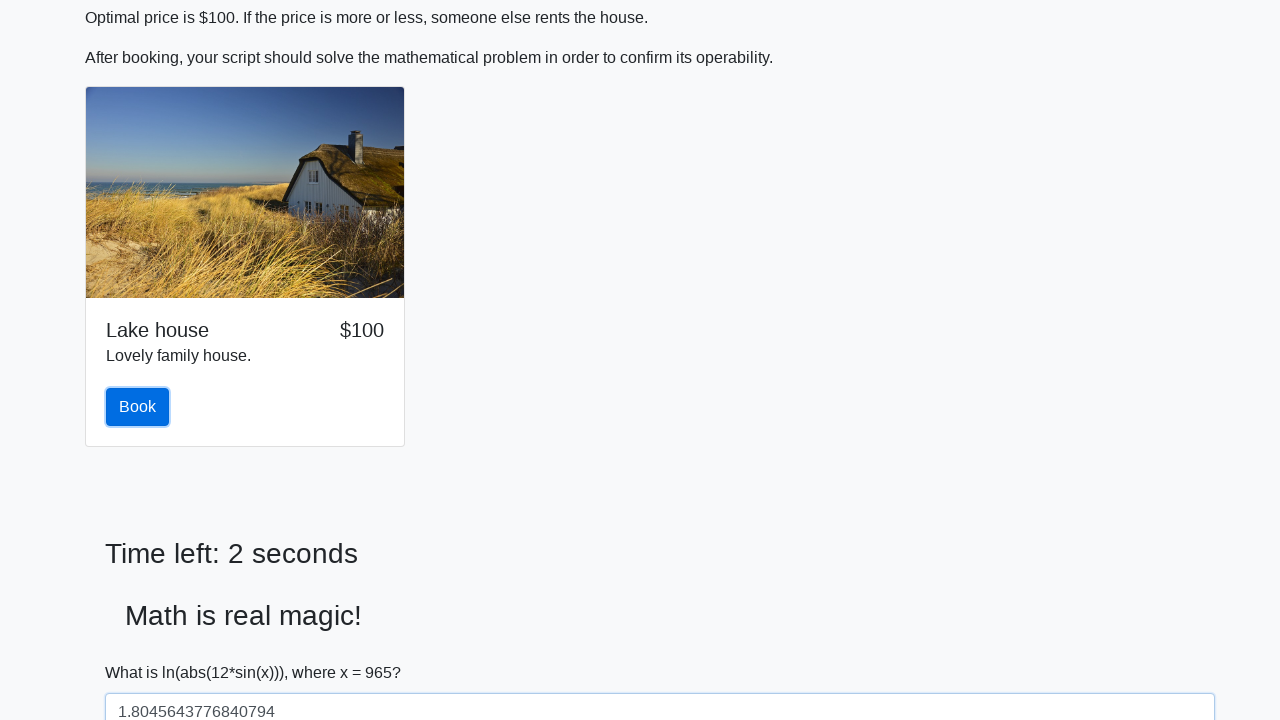

Clicked solve button to submit answer at (143, 651) on #solve
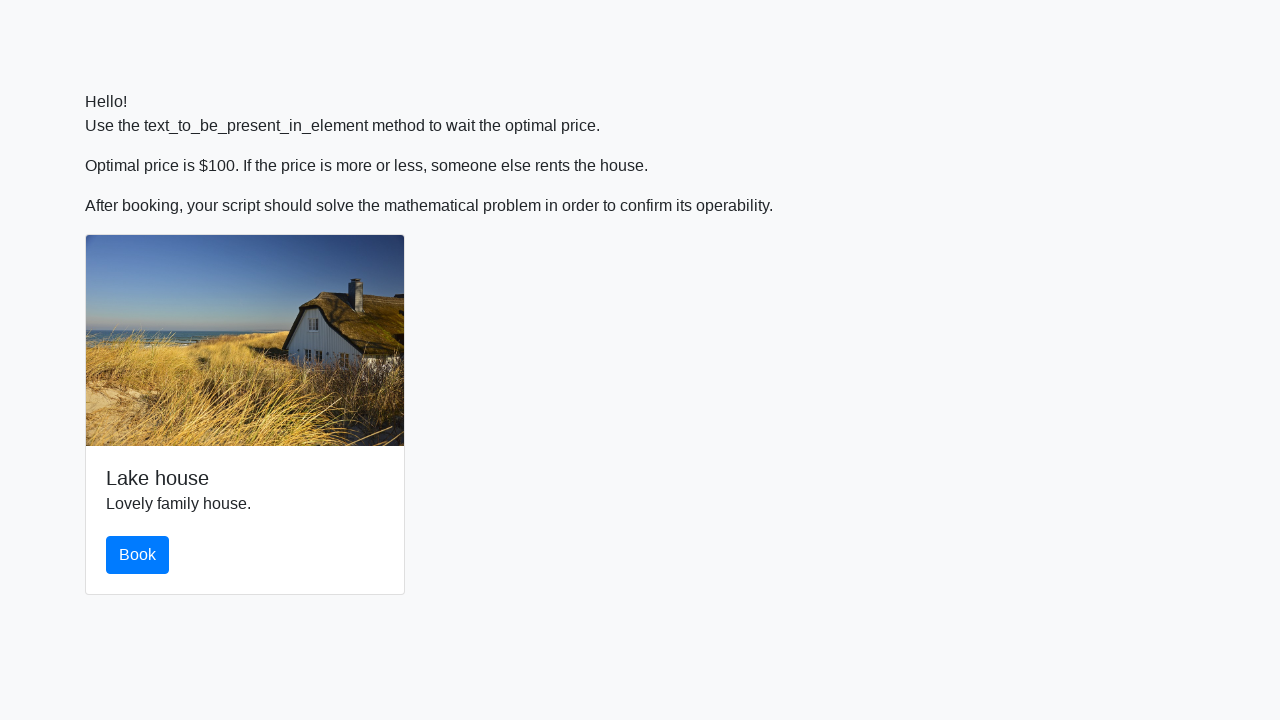

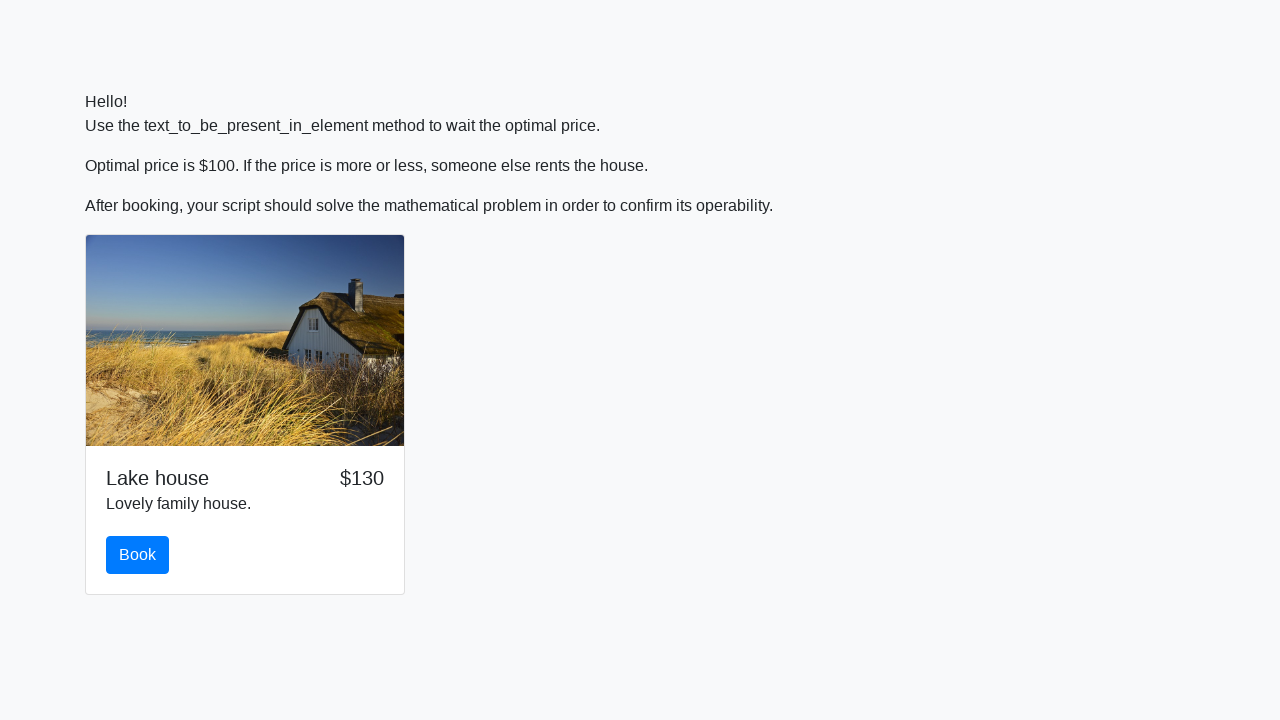